Tests dropdown selection functionality by selecting options using different methods (by index, visible text, and value)

Starting URL: https://rahulshettyacademy.com/dropdownsPractise/

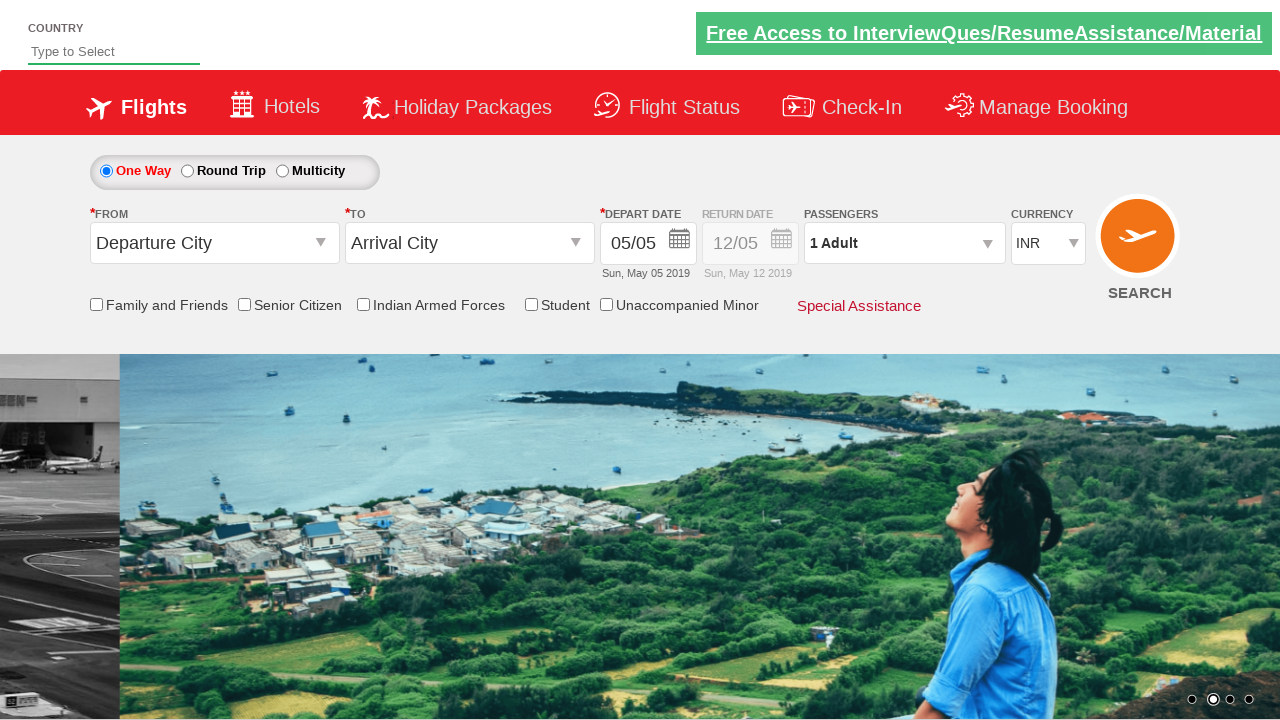

Selected dropdown option by index 2 on #ctl00_mainContent_DropDownListCurrency
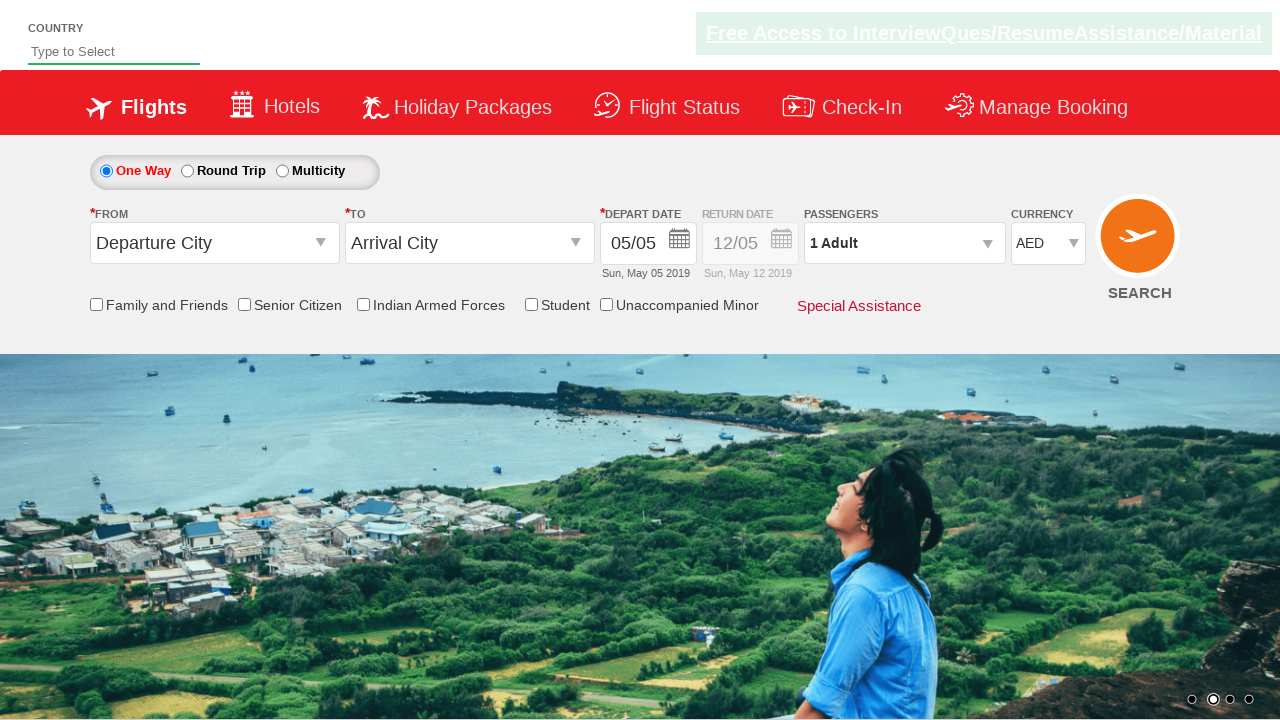

Selected dropdown option by visible text 'USD' on #ctl00_mainContent_DropDownListCurrency
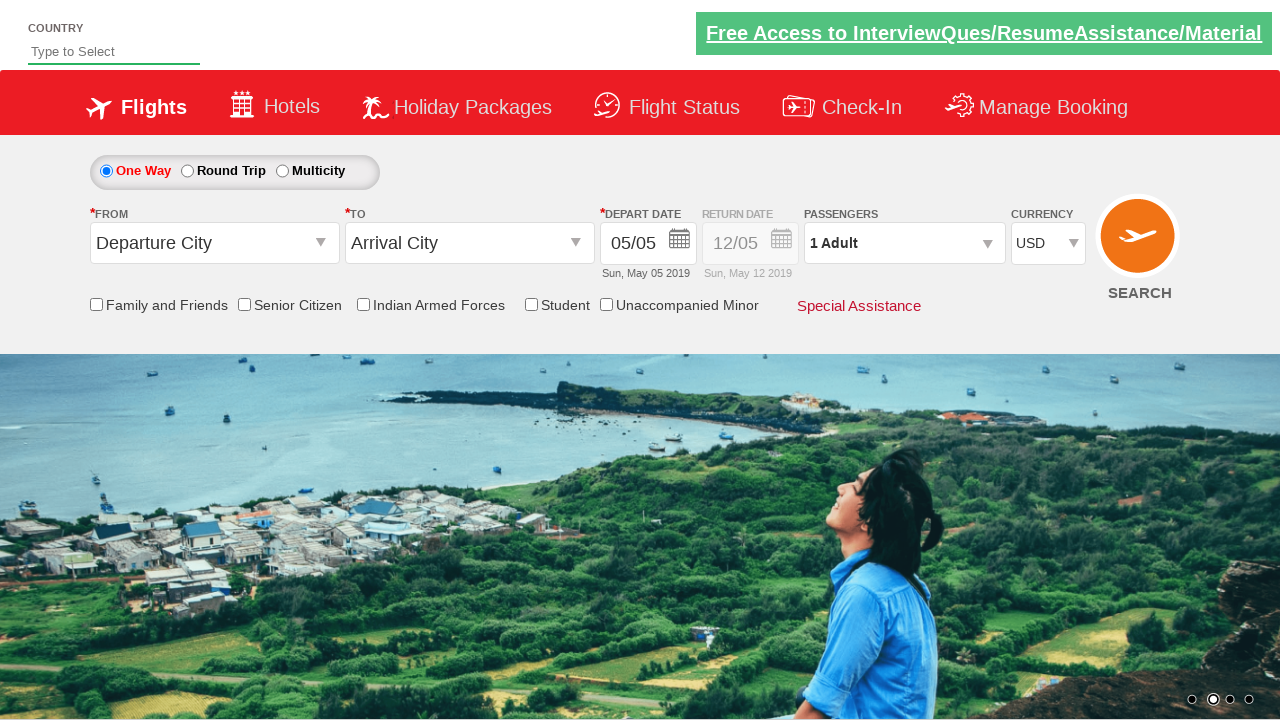

Selected dropdown option by value 'AED' on #ctl00_mainContent_DropDownListCurrency
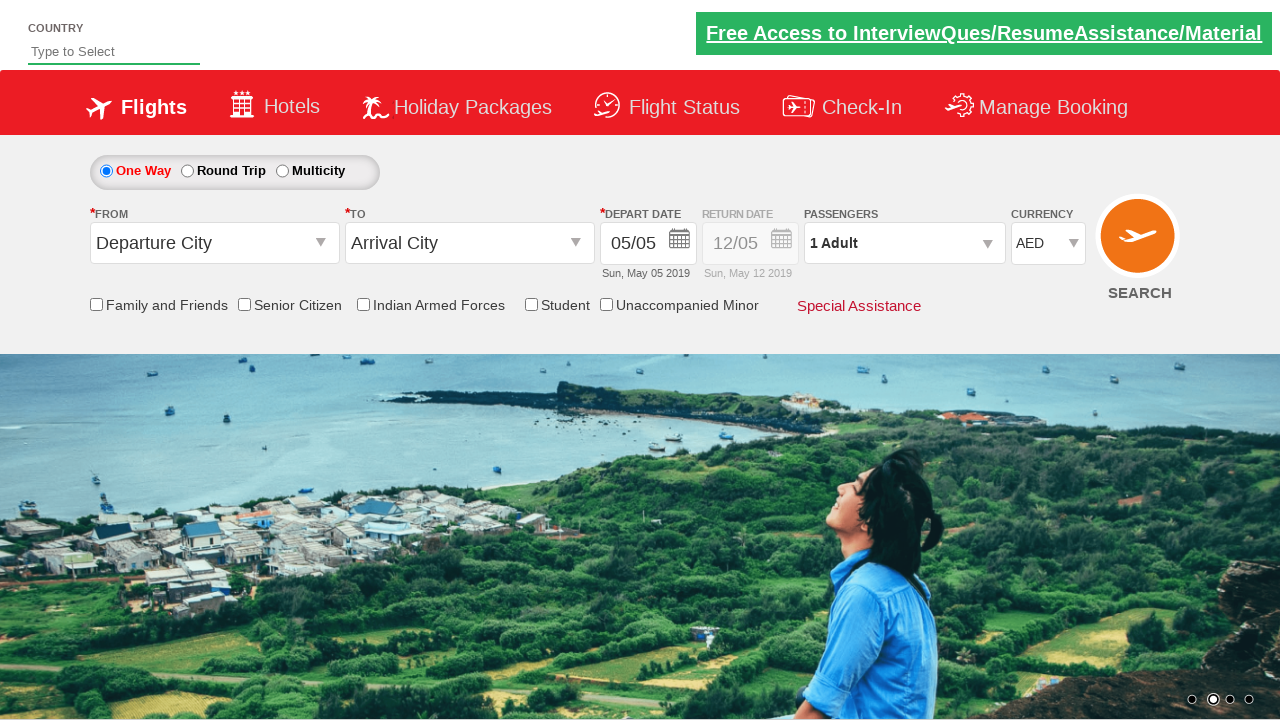

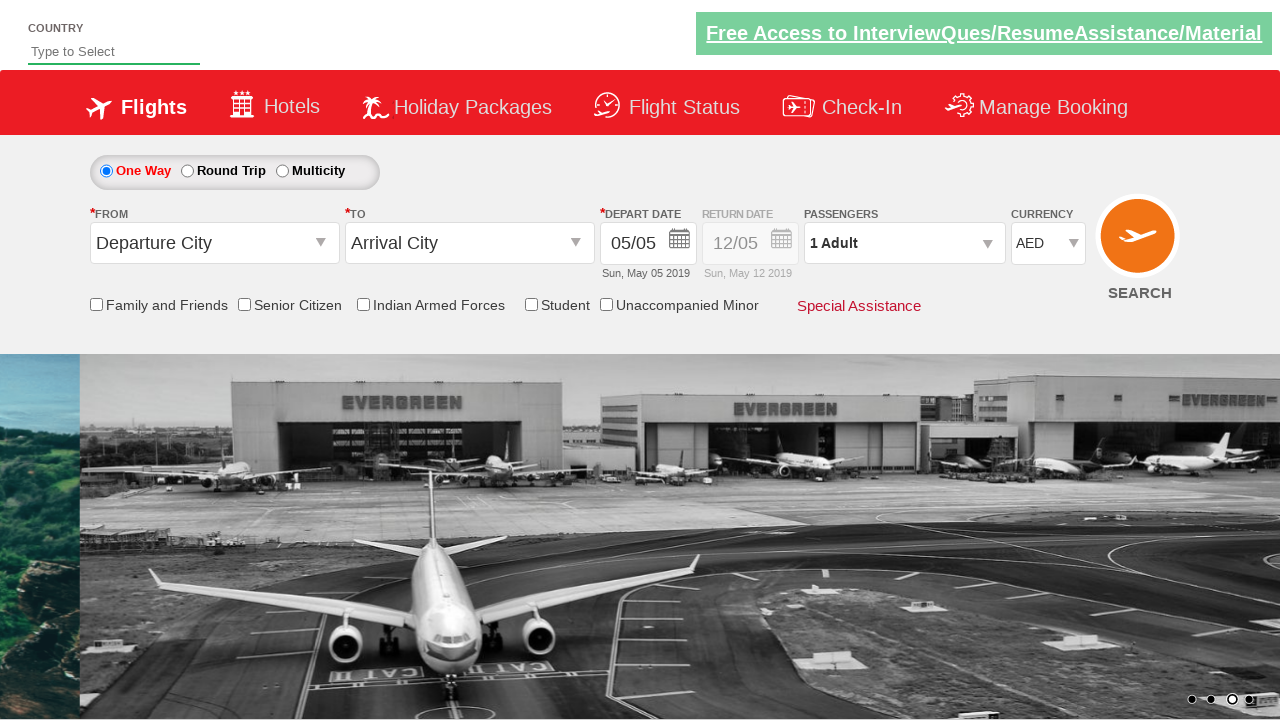